Tests drag and drop functionality on jQuery UI demo page by dragging an element into a droppable area

Starting URL: http://jqueryui.com/droppable/

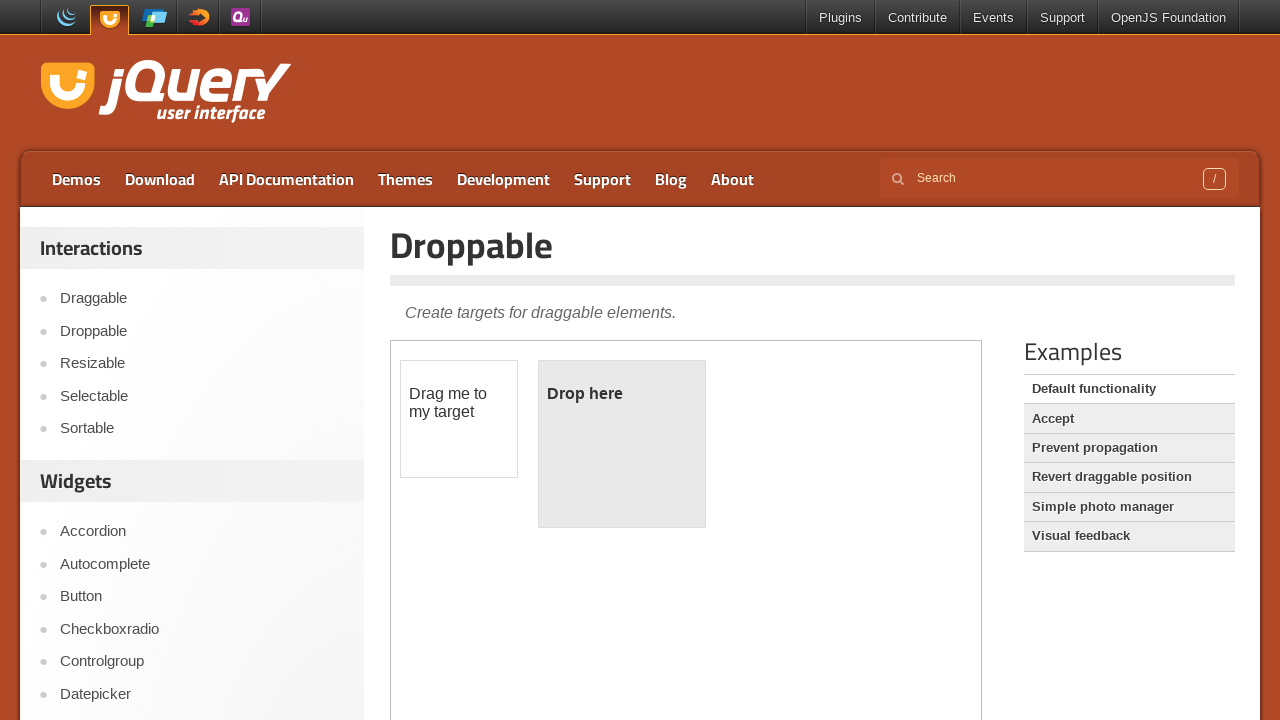

Located demo iframe
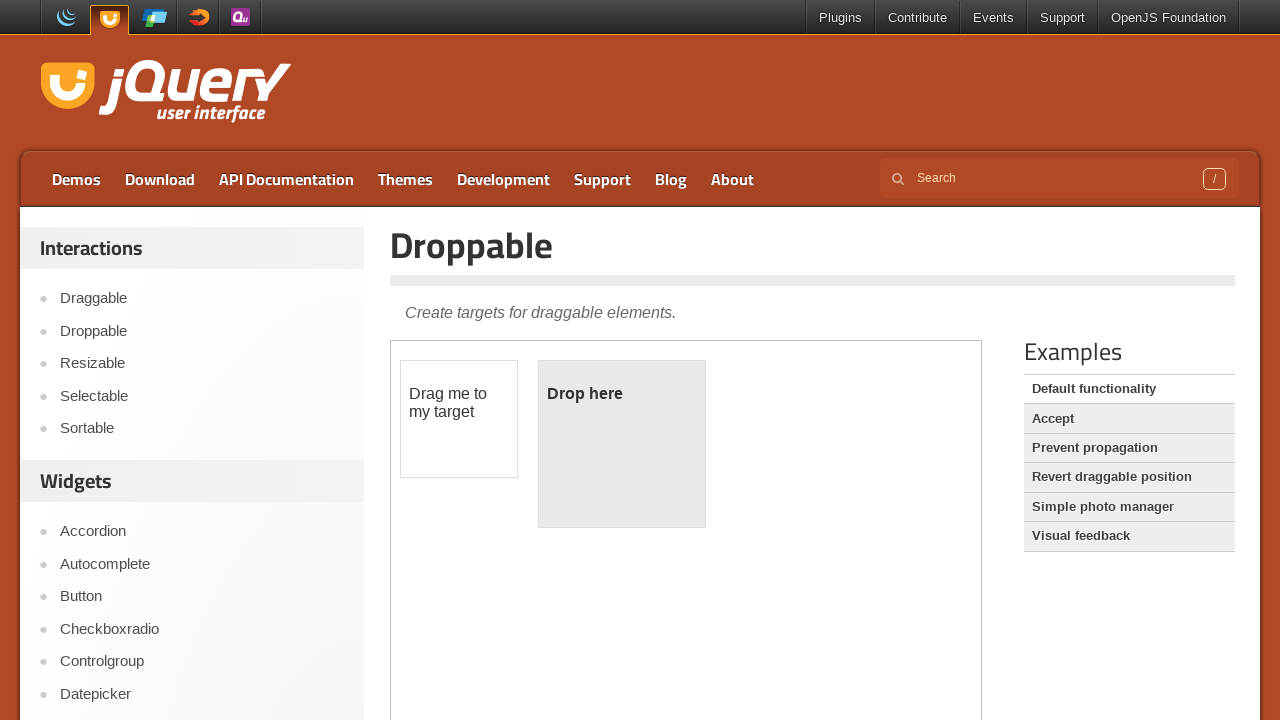

Located draggable element with ID 'draggable'
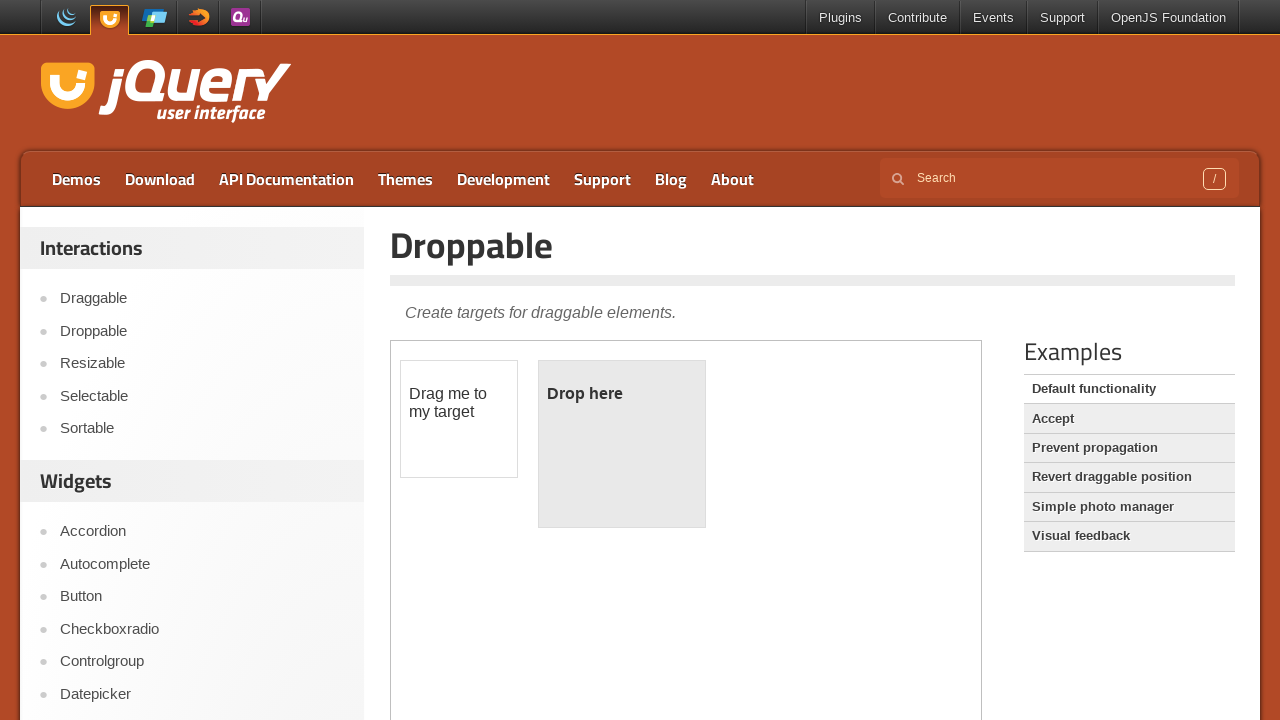

Located droppable target element with ID 'droppable'
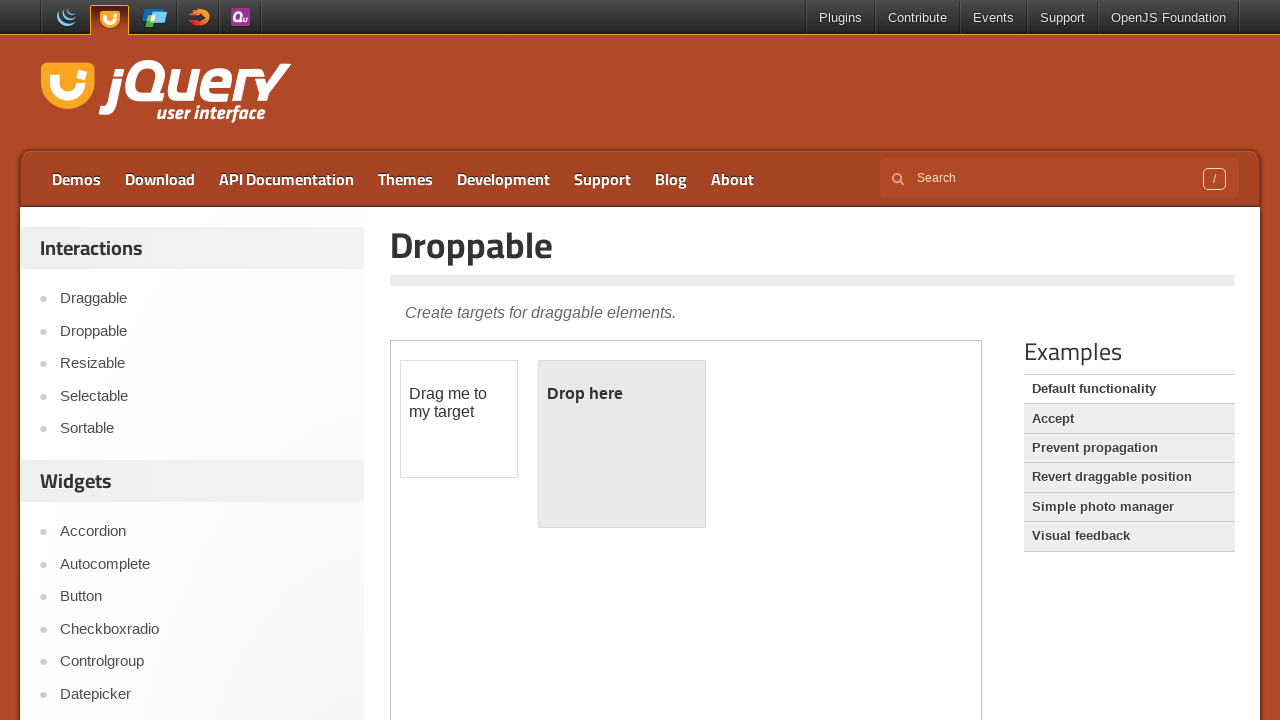

Dragged element from draggable area into droppable area at (622, 444)
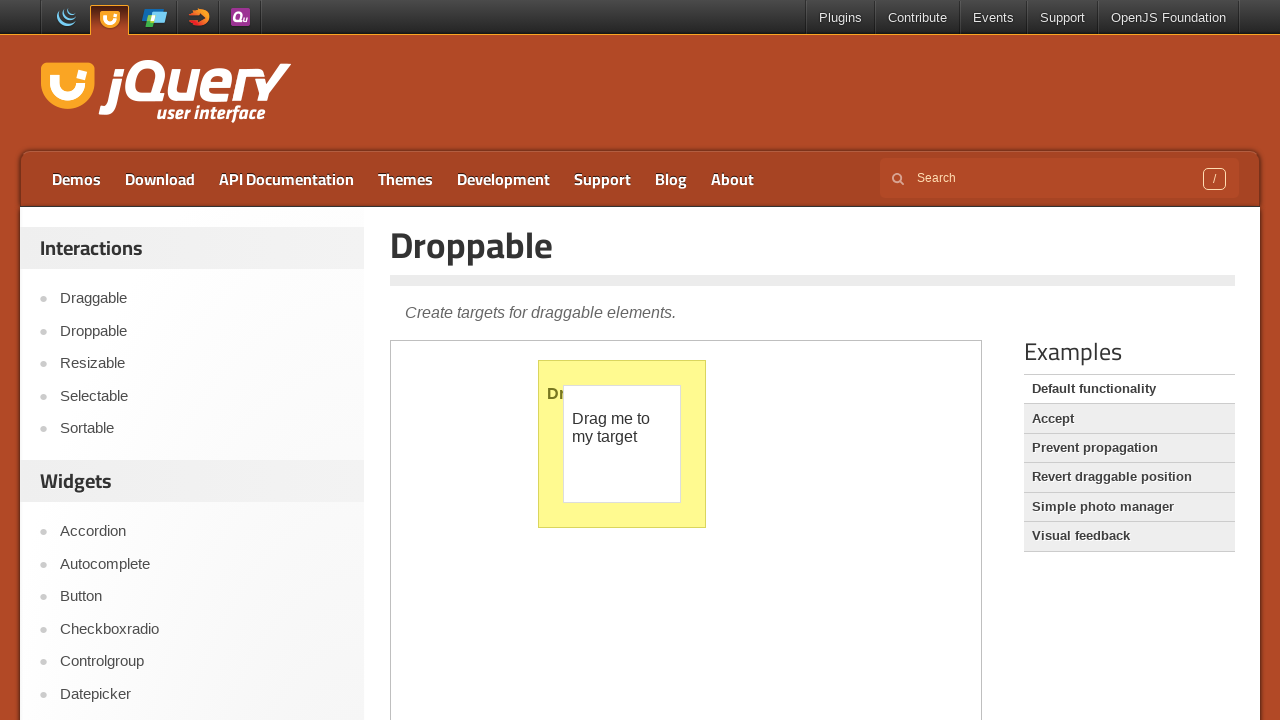

Waited 4 seconds to observe drag and drop result
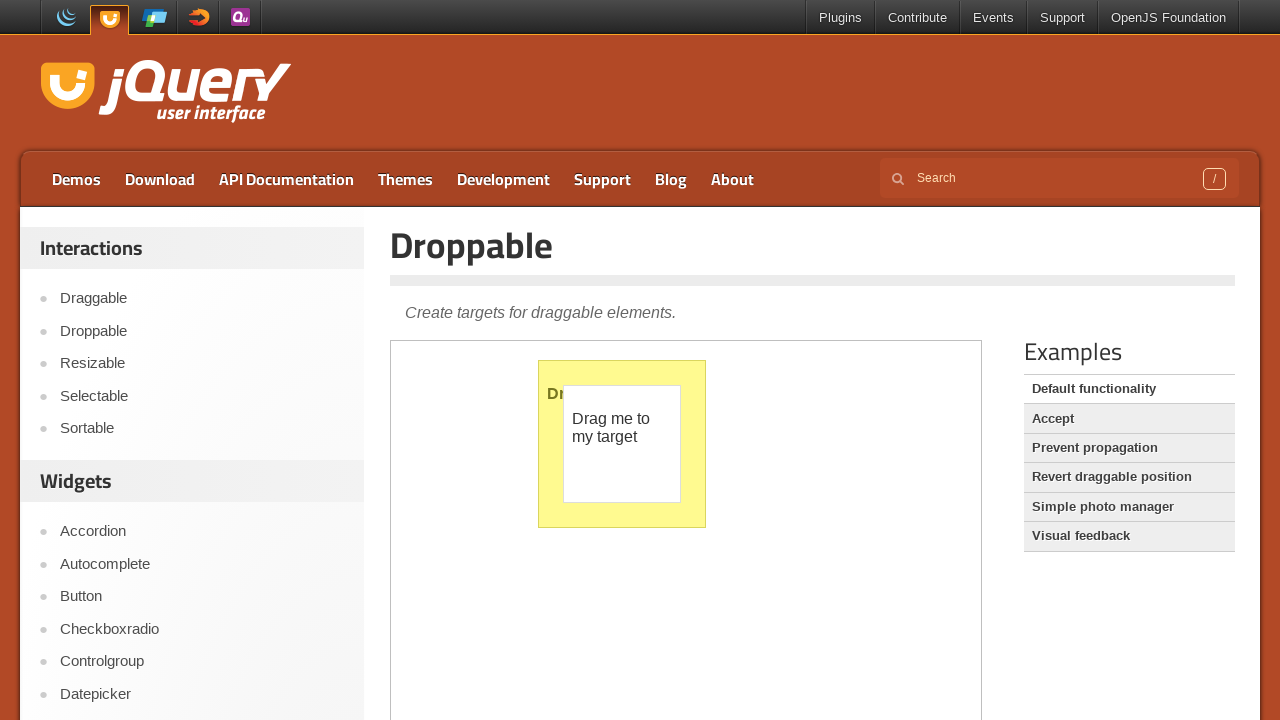

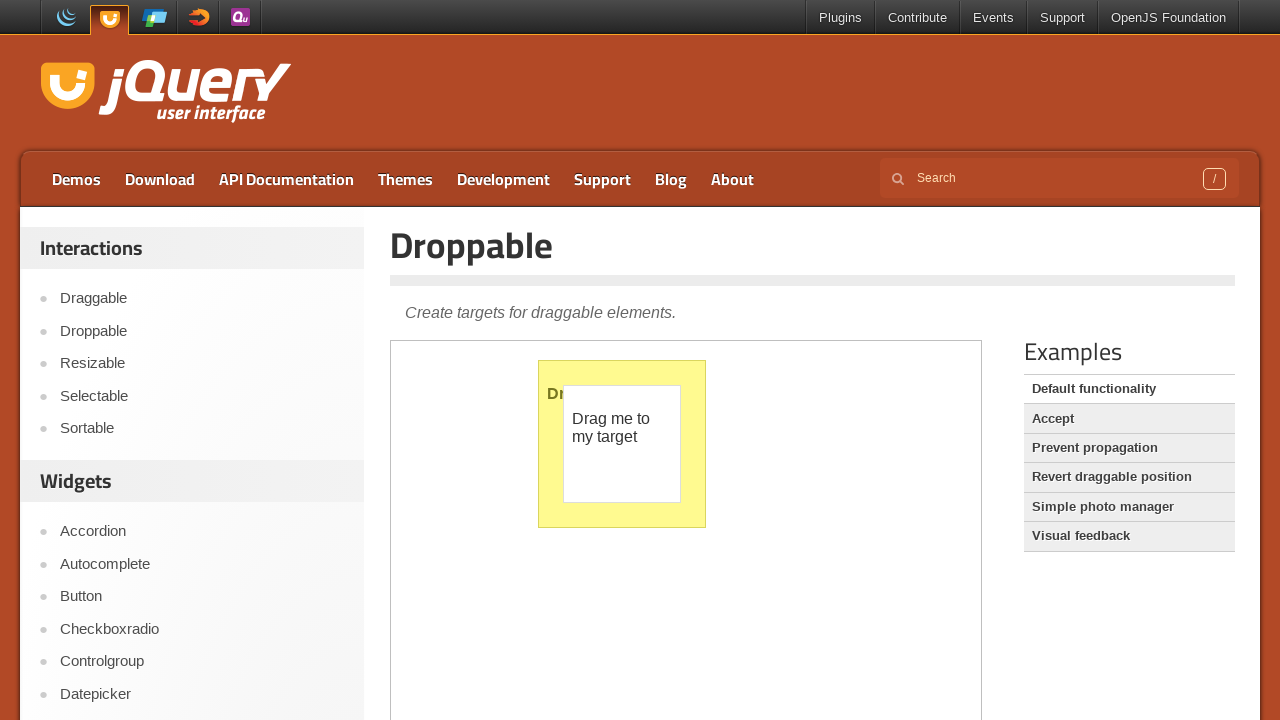